Tests opening a new tab by clicking a button and switching between the original and new tab windows

Starting URL: https://demoqa.com/browser-windows

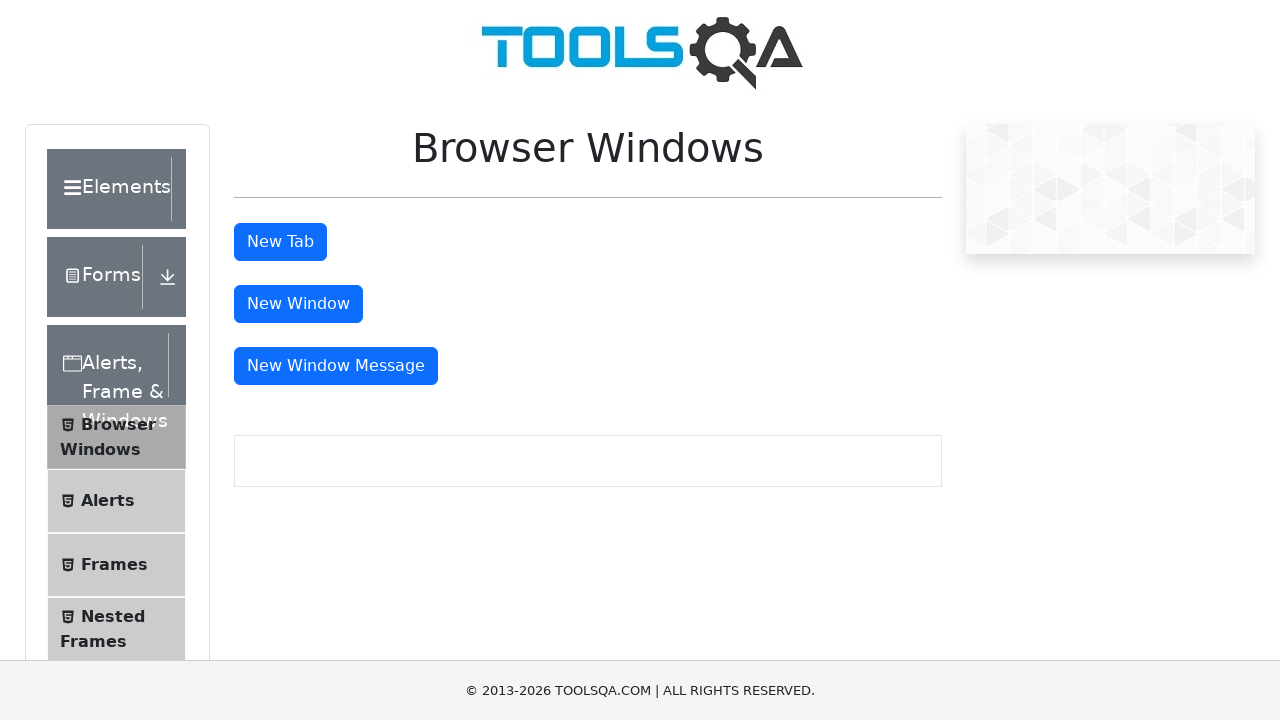

Stored reference to original page context
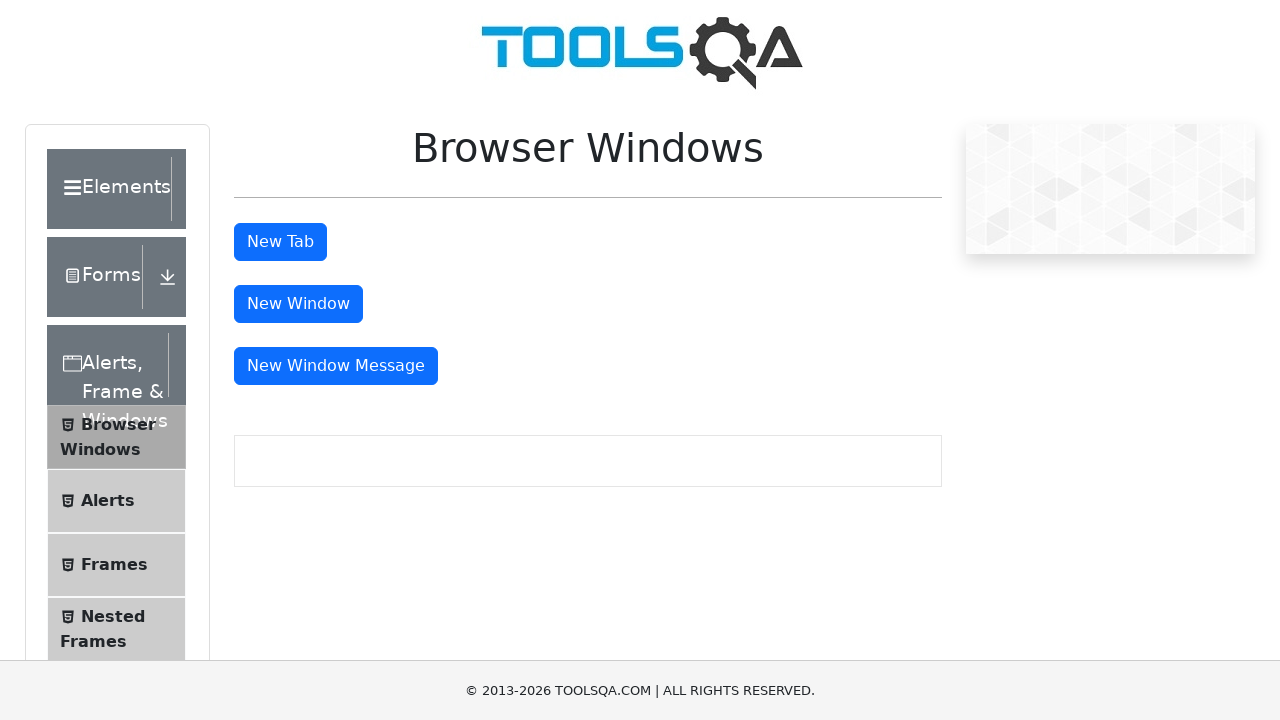

Clicked button to open new tab at (280, 242) on #tabButton
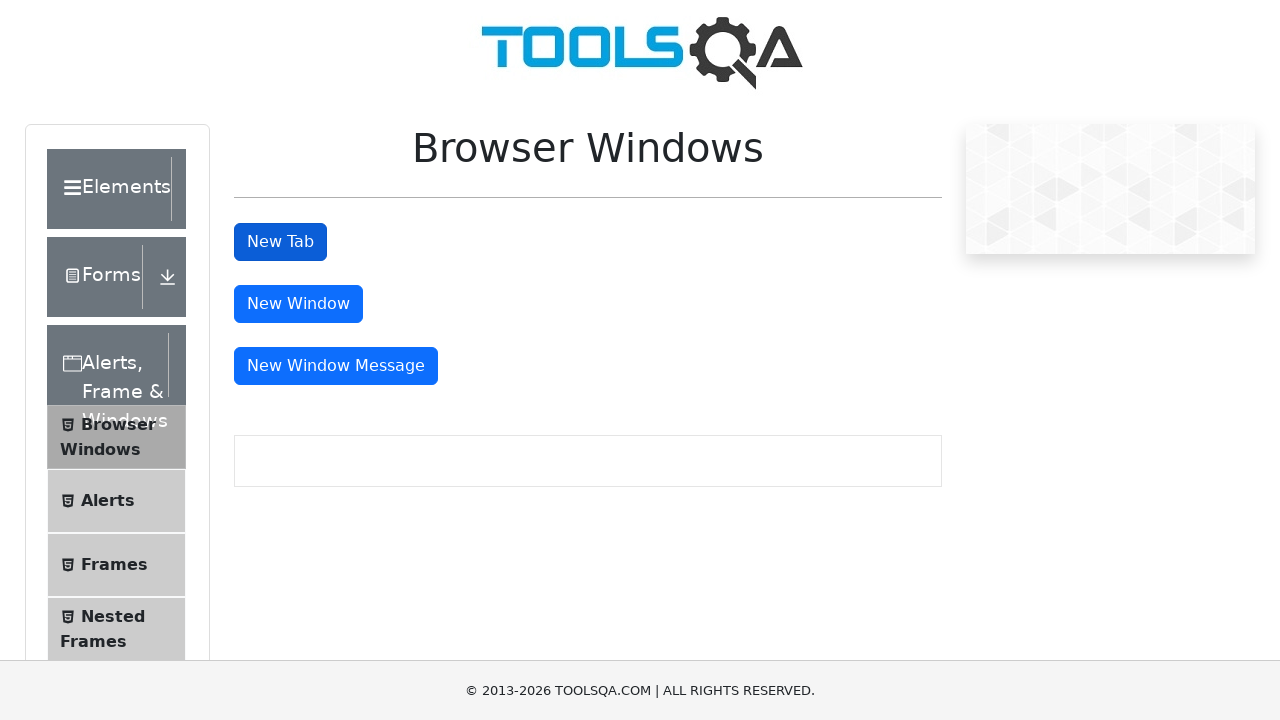

New tab opened and captured
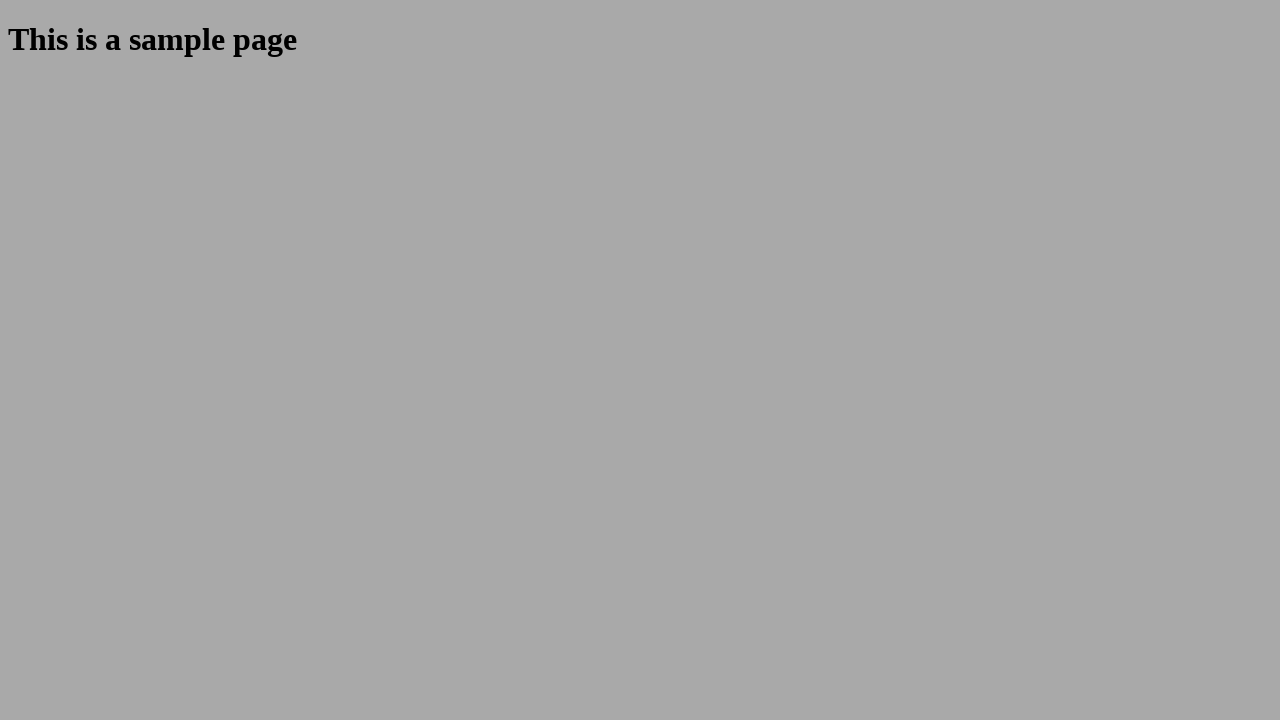

Waited for heading element to load in new tab
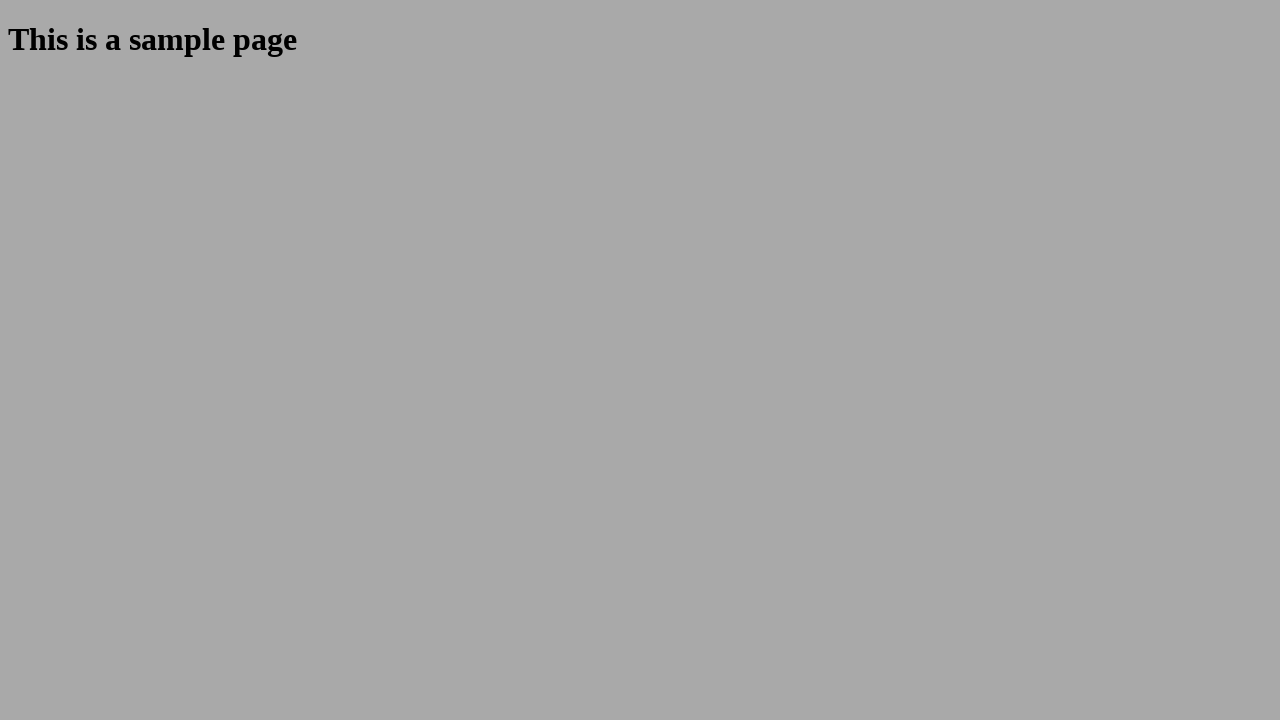

Retrieved heading text from new tab: This is a sample page
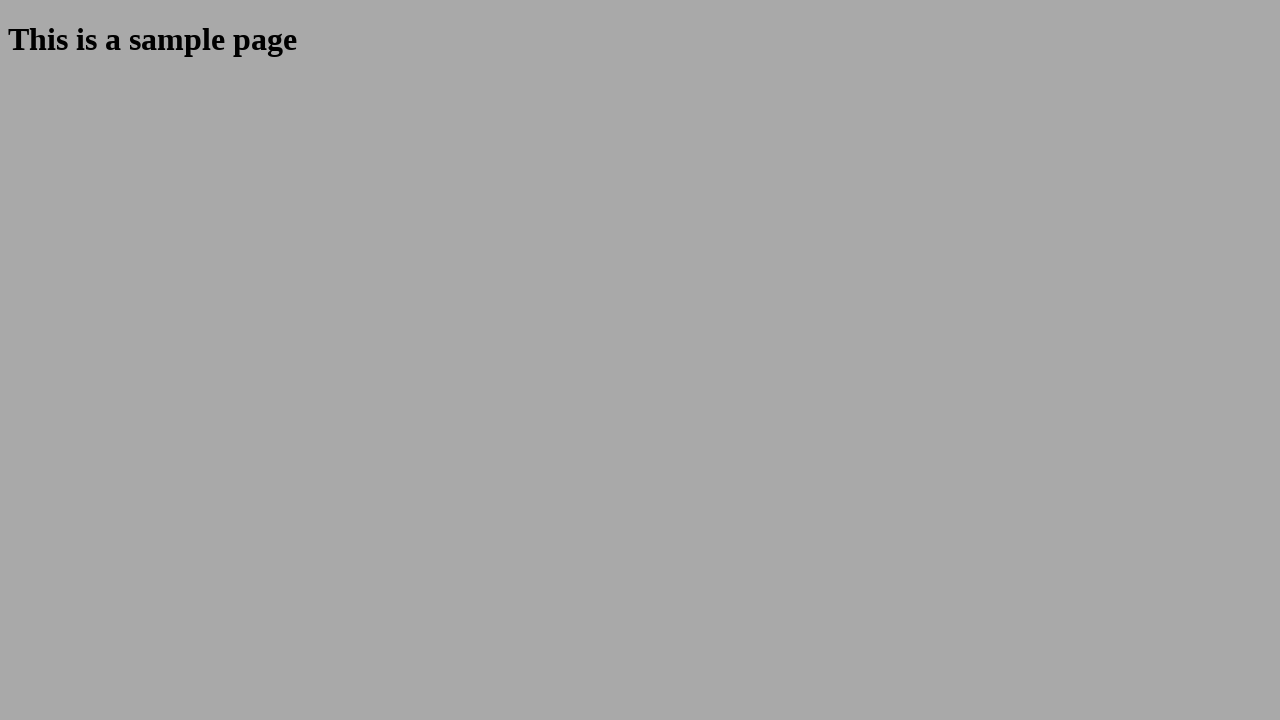

Closed new tab, switched back to original page
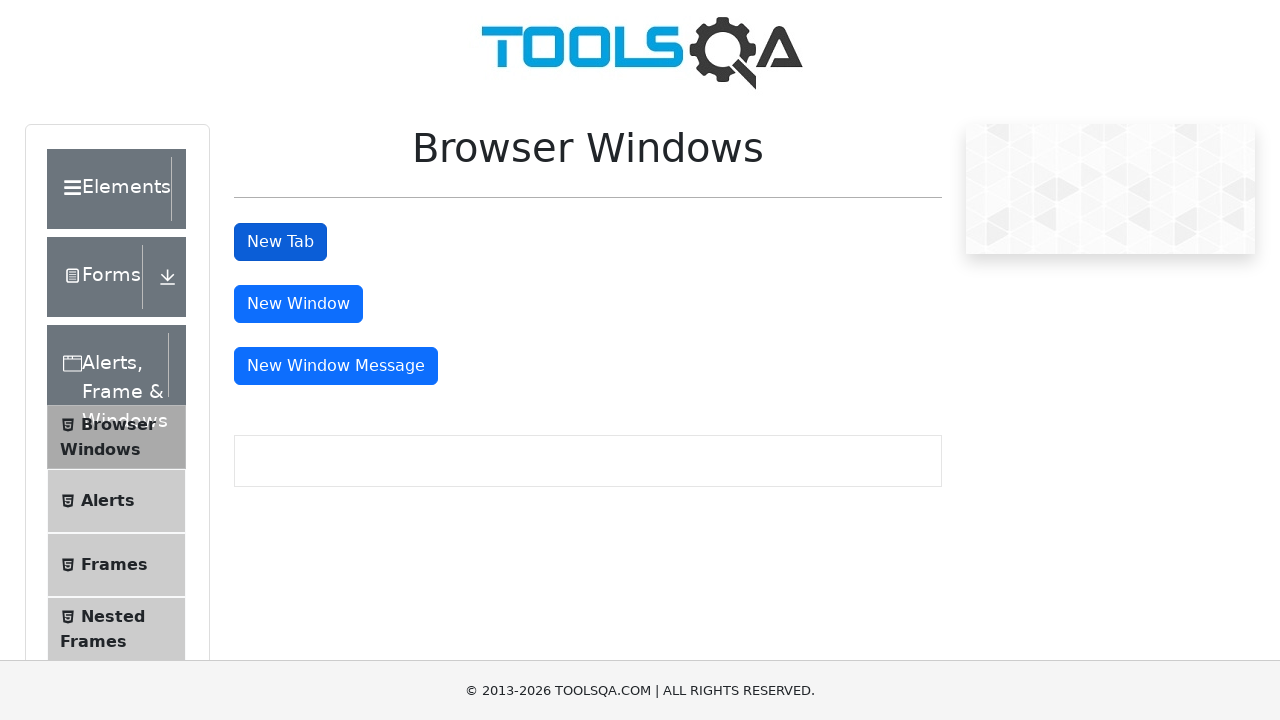

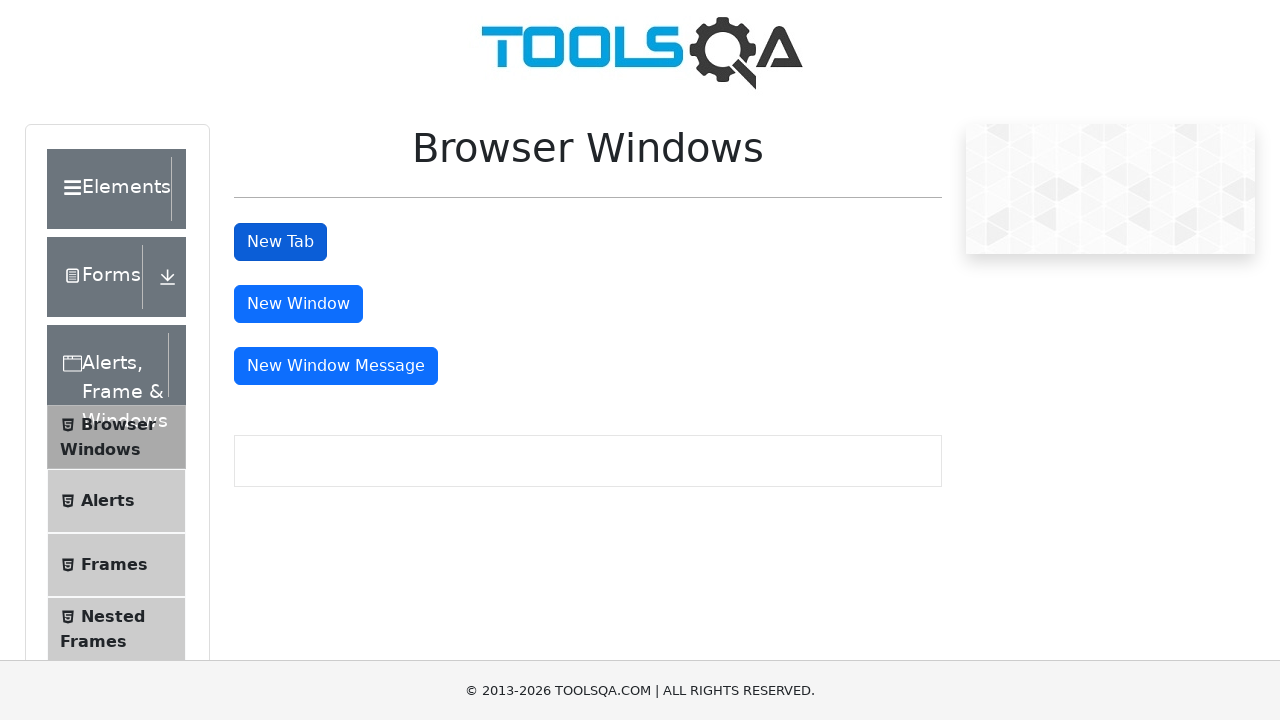